Regression test that fills out a registration form with personal details including name, address, email, phone, gender, and hobbies.

Starting URL: https://demo.automationtesting.in/Register.html

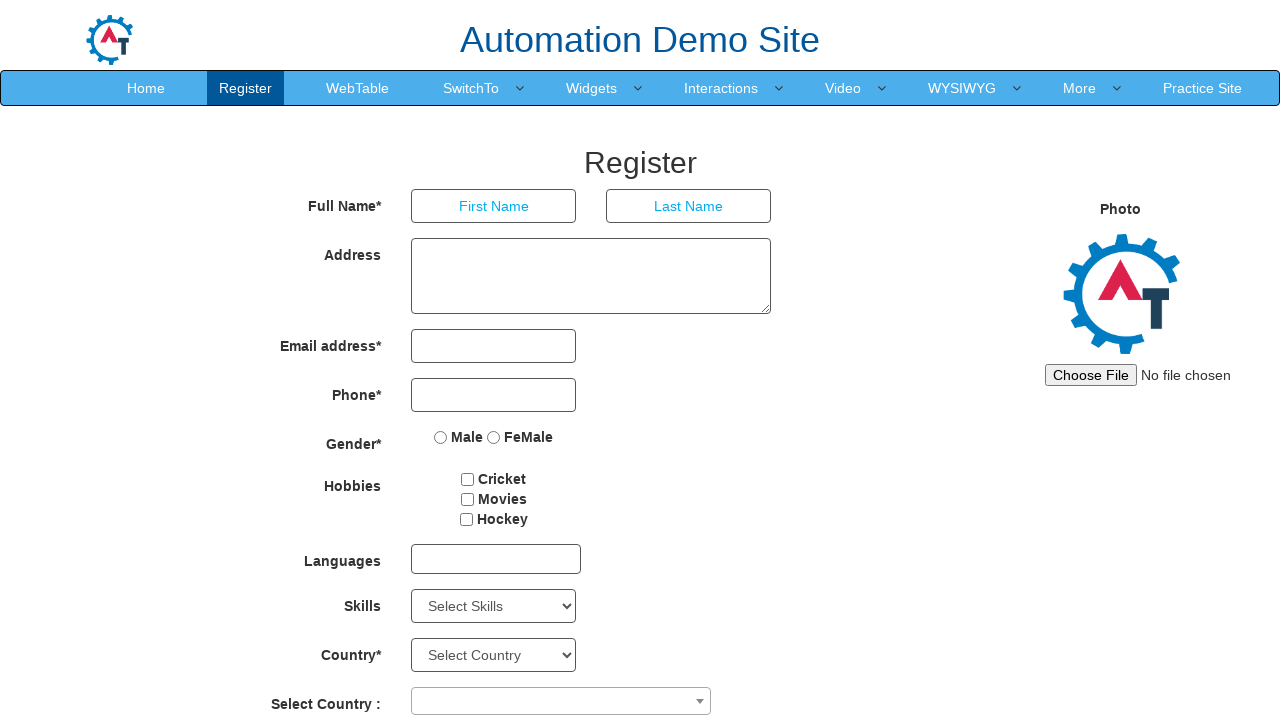

Filled first name field with 'tester1' on internal:role=textbox[name="First Name"i]
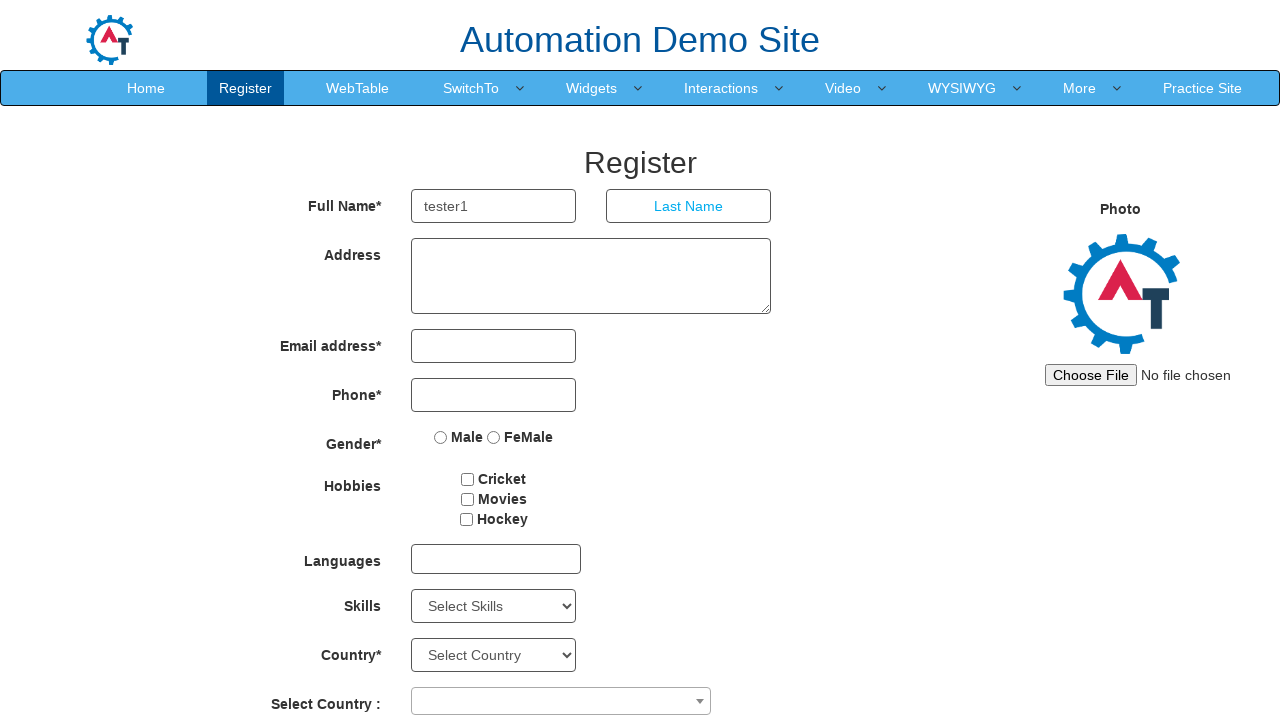

Filled last name field with 'Tester1' on internal:role=textbox[name="Last Name"i]
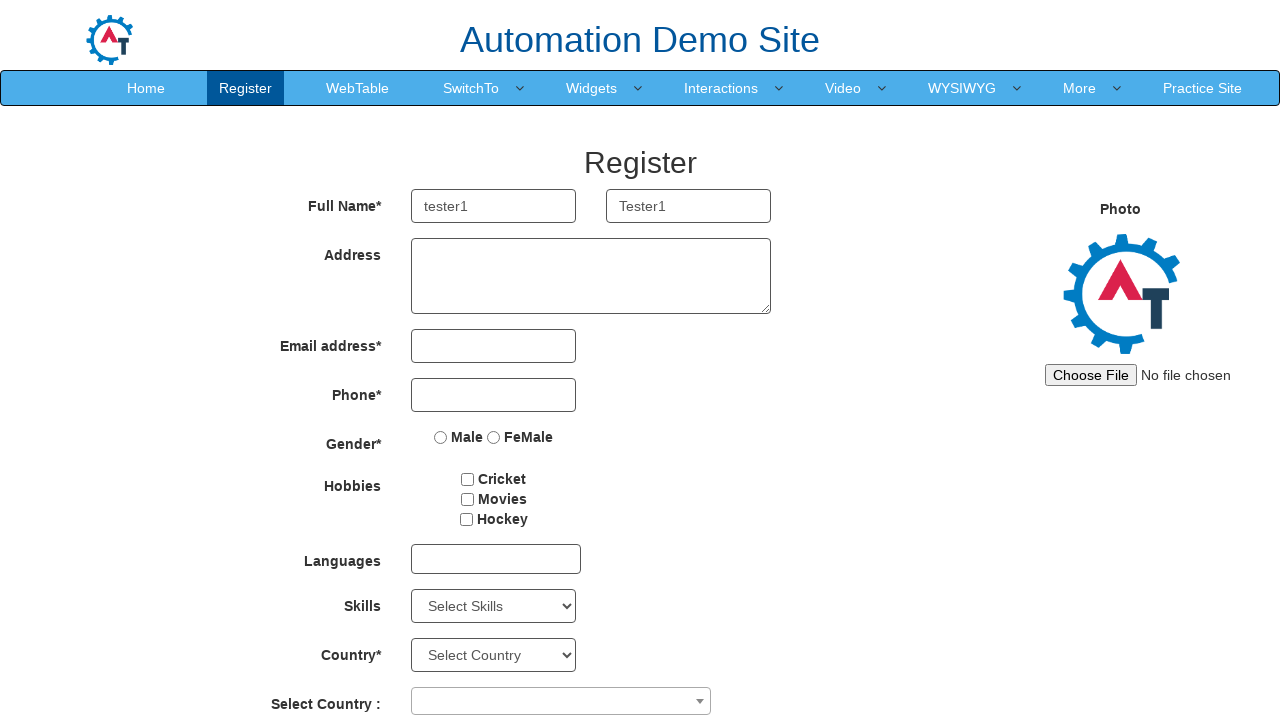

Filled address field with 'Tester 1 adderess' on textarea
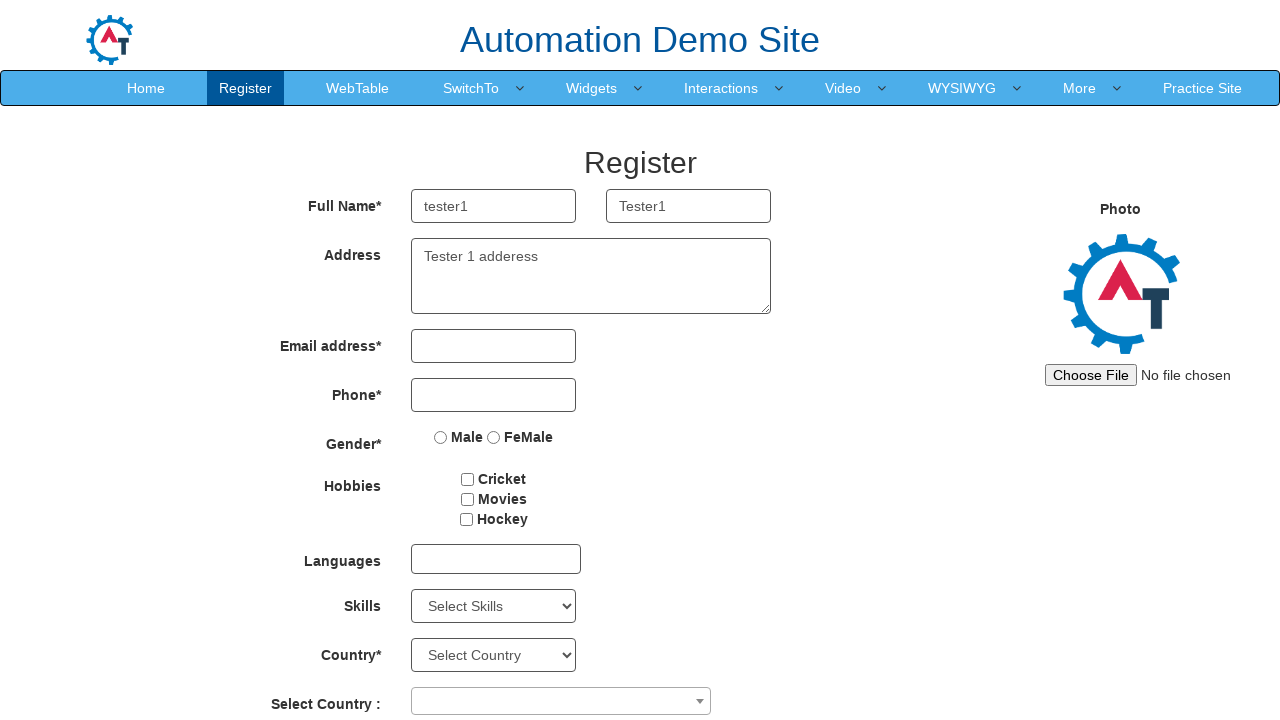

Filled email field with 'tester@email.co' on input[type='email']
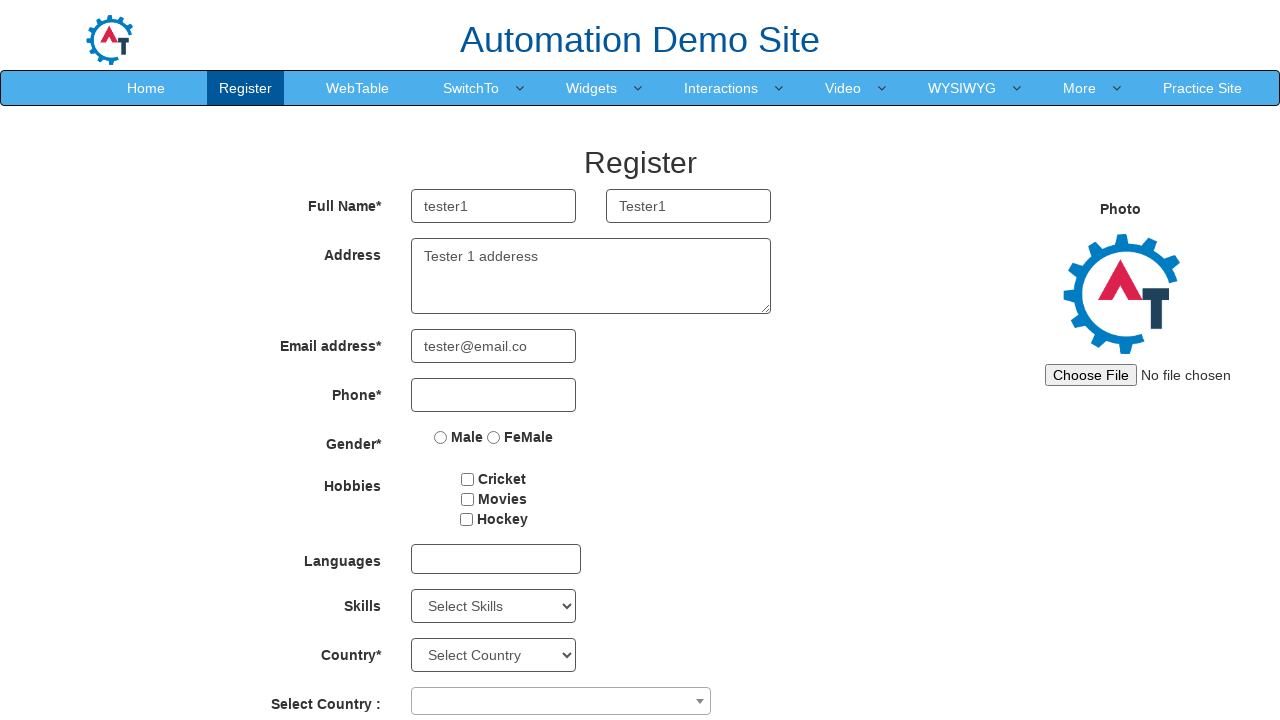

Filled phone number field with '1234567890' on input[type='tel']
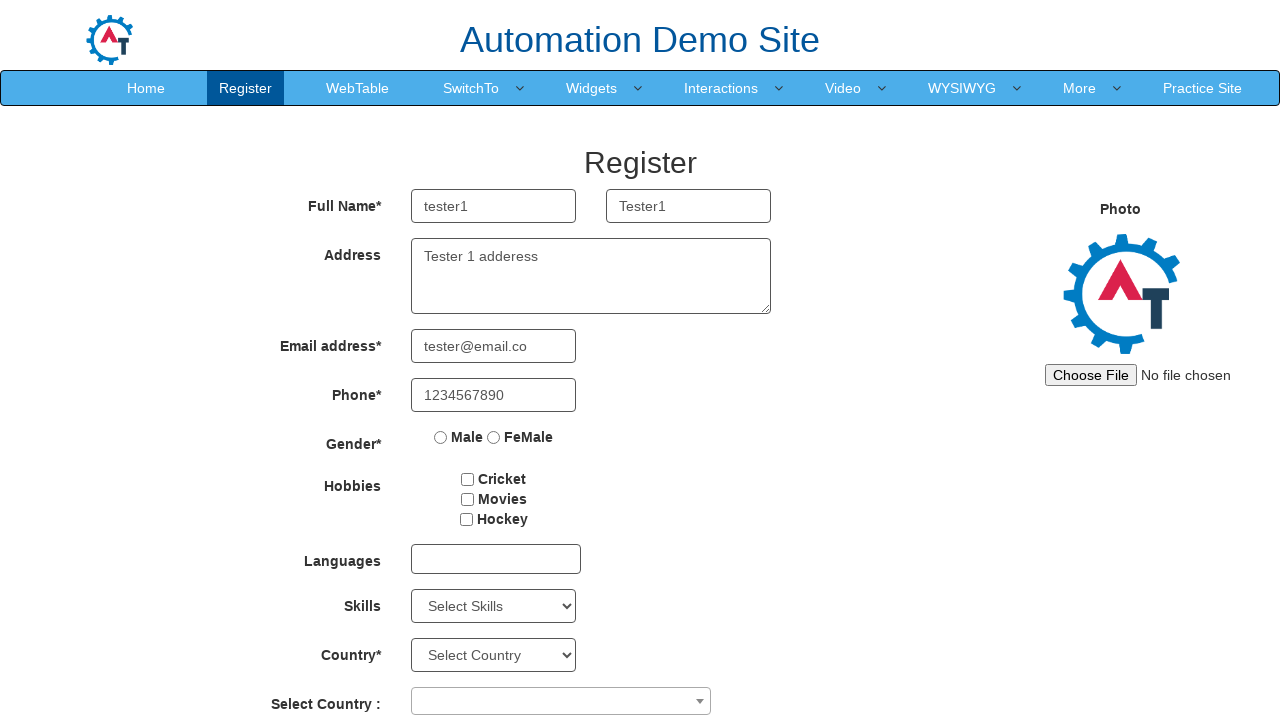

Selected 'Male' gender option at (441, 437) on internal:role=radio[name="Male"s]
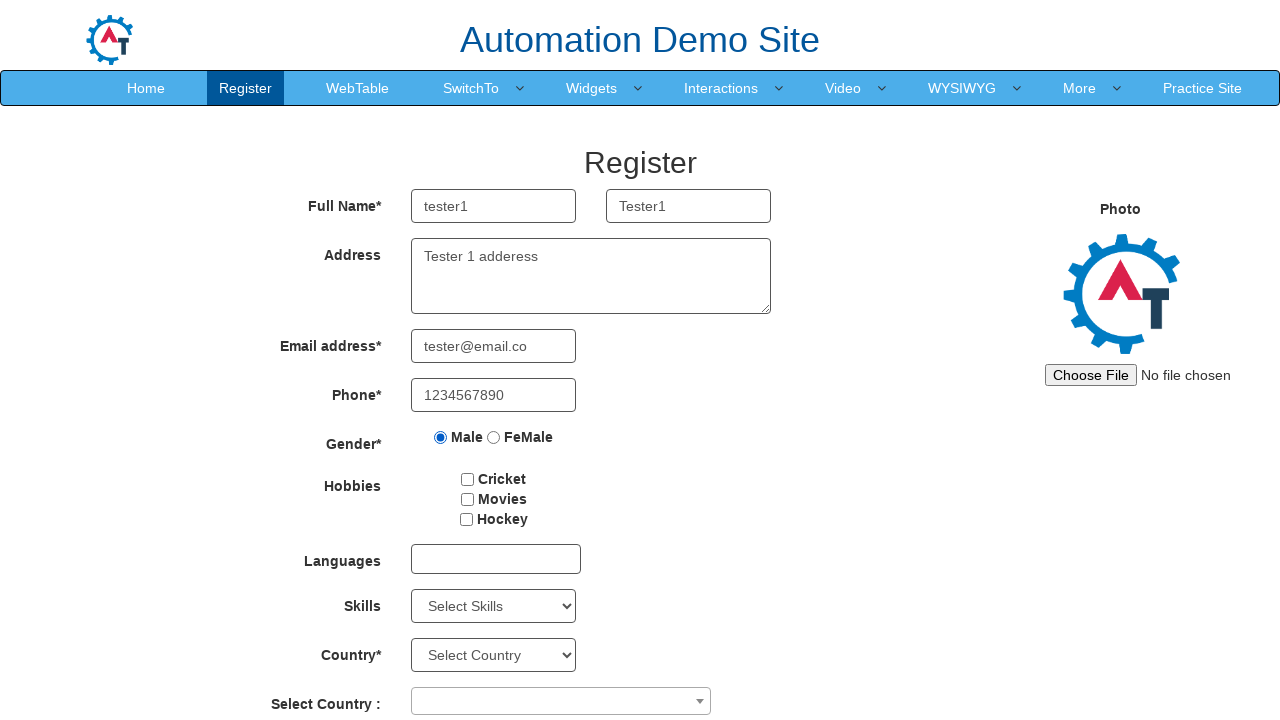

Selected 'Hockey' hobby at (466, 519) on xpath=//input[@value='Hockey']
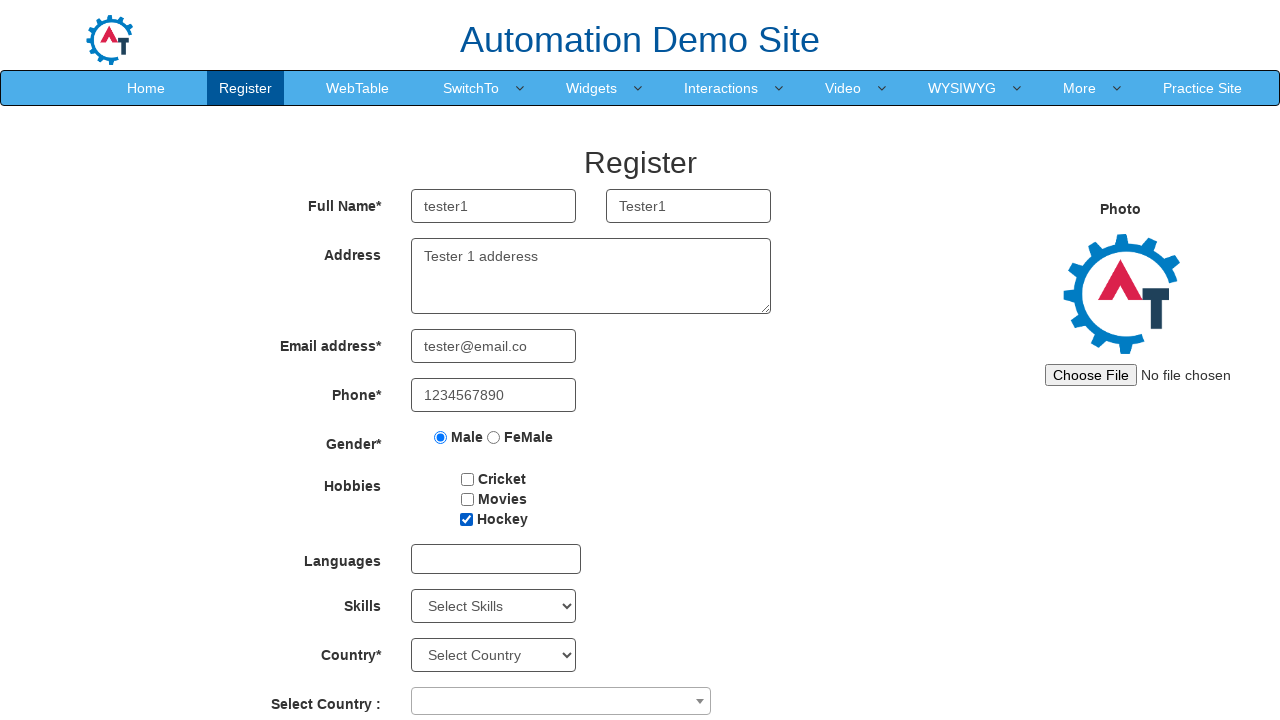

Selected 'Movies' hobby at (467, 499) on xpath=//input[@value='Movies']
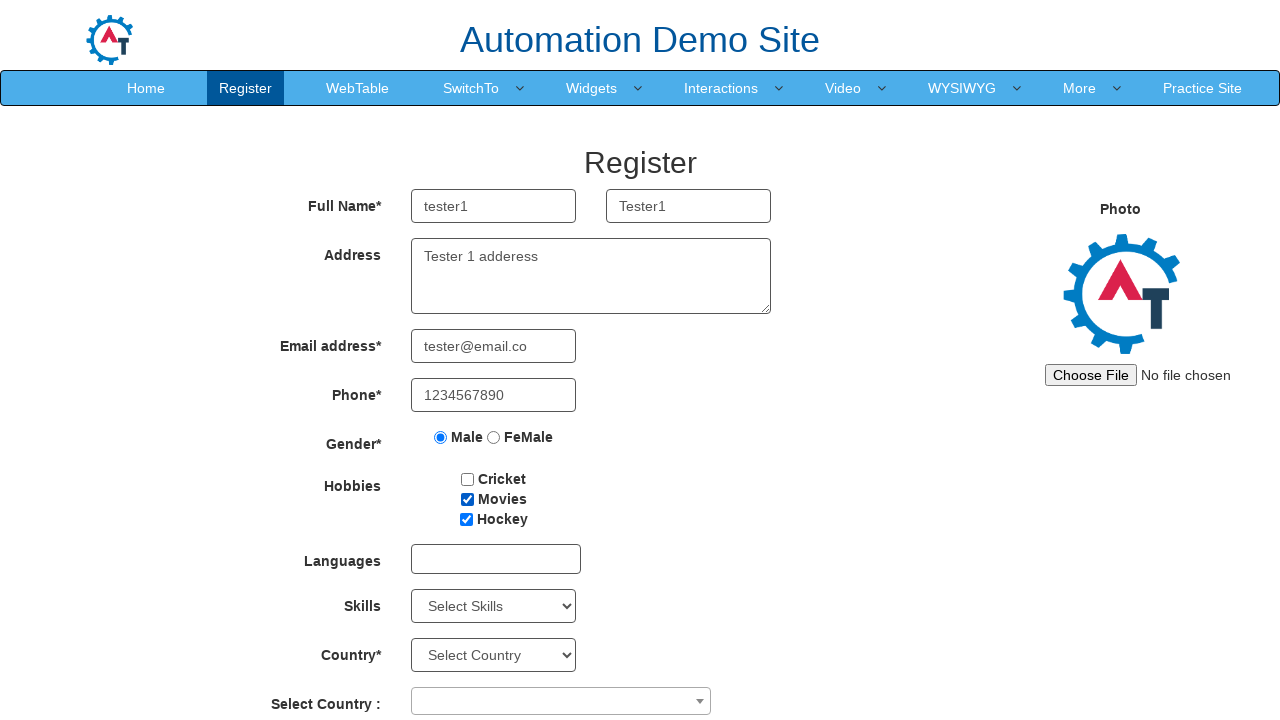

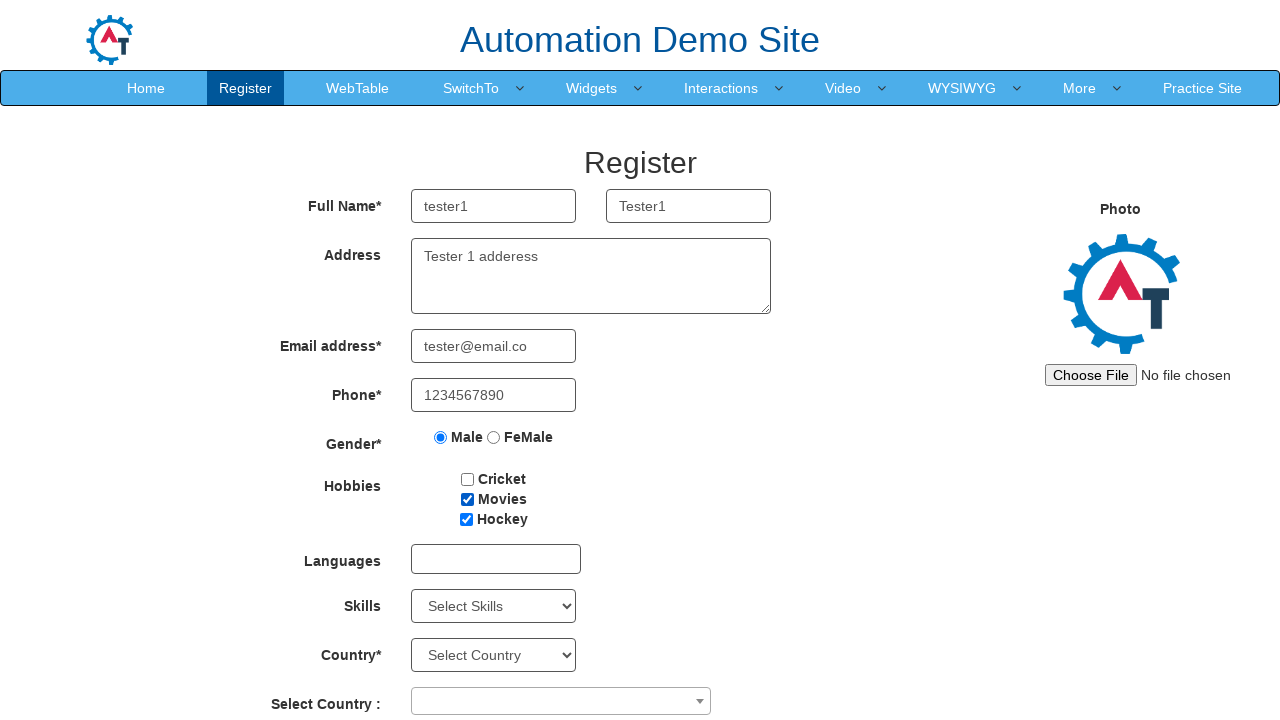